Tests scrolling to a specific element (Sitemap link) on the page using different scroll methods

Starting URL: https://www.softwaretestingmaterial.com/inheritance-in-java/

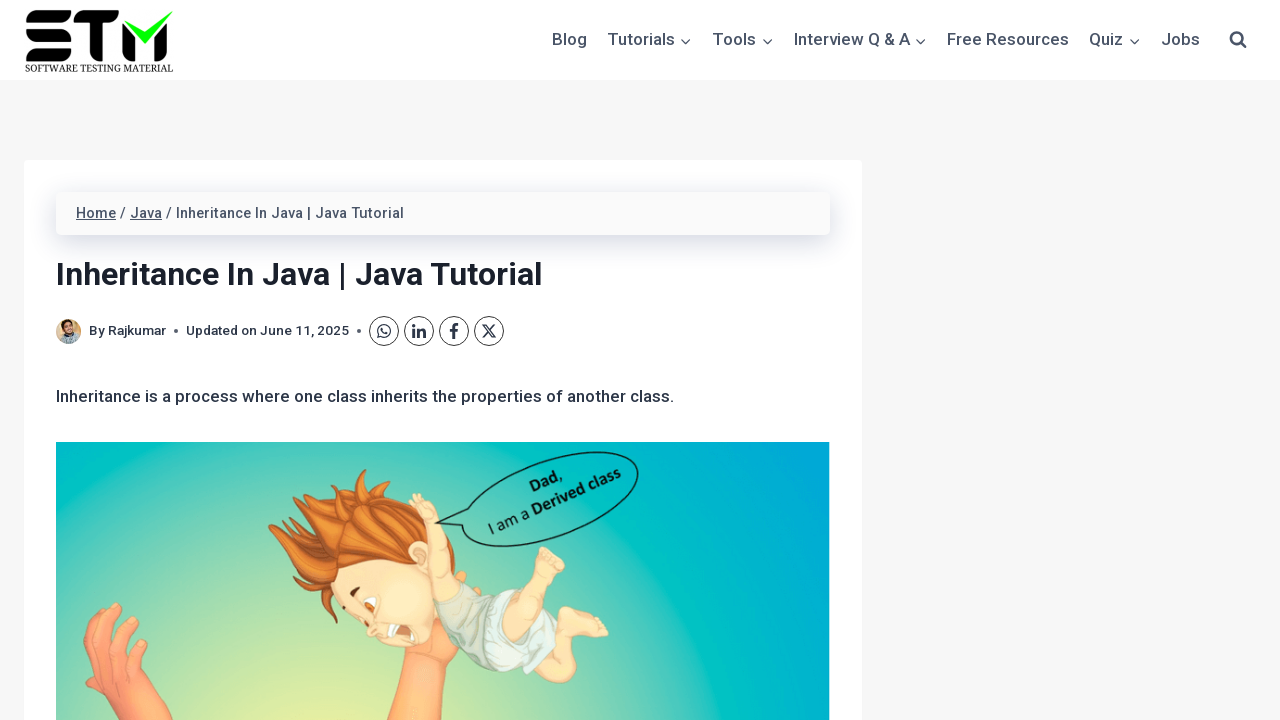

Set viewport size to 1920x1080
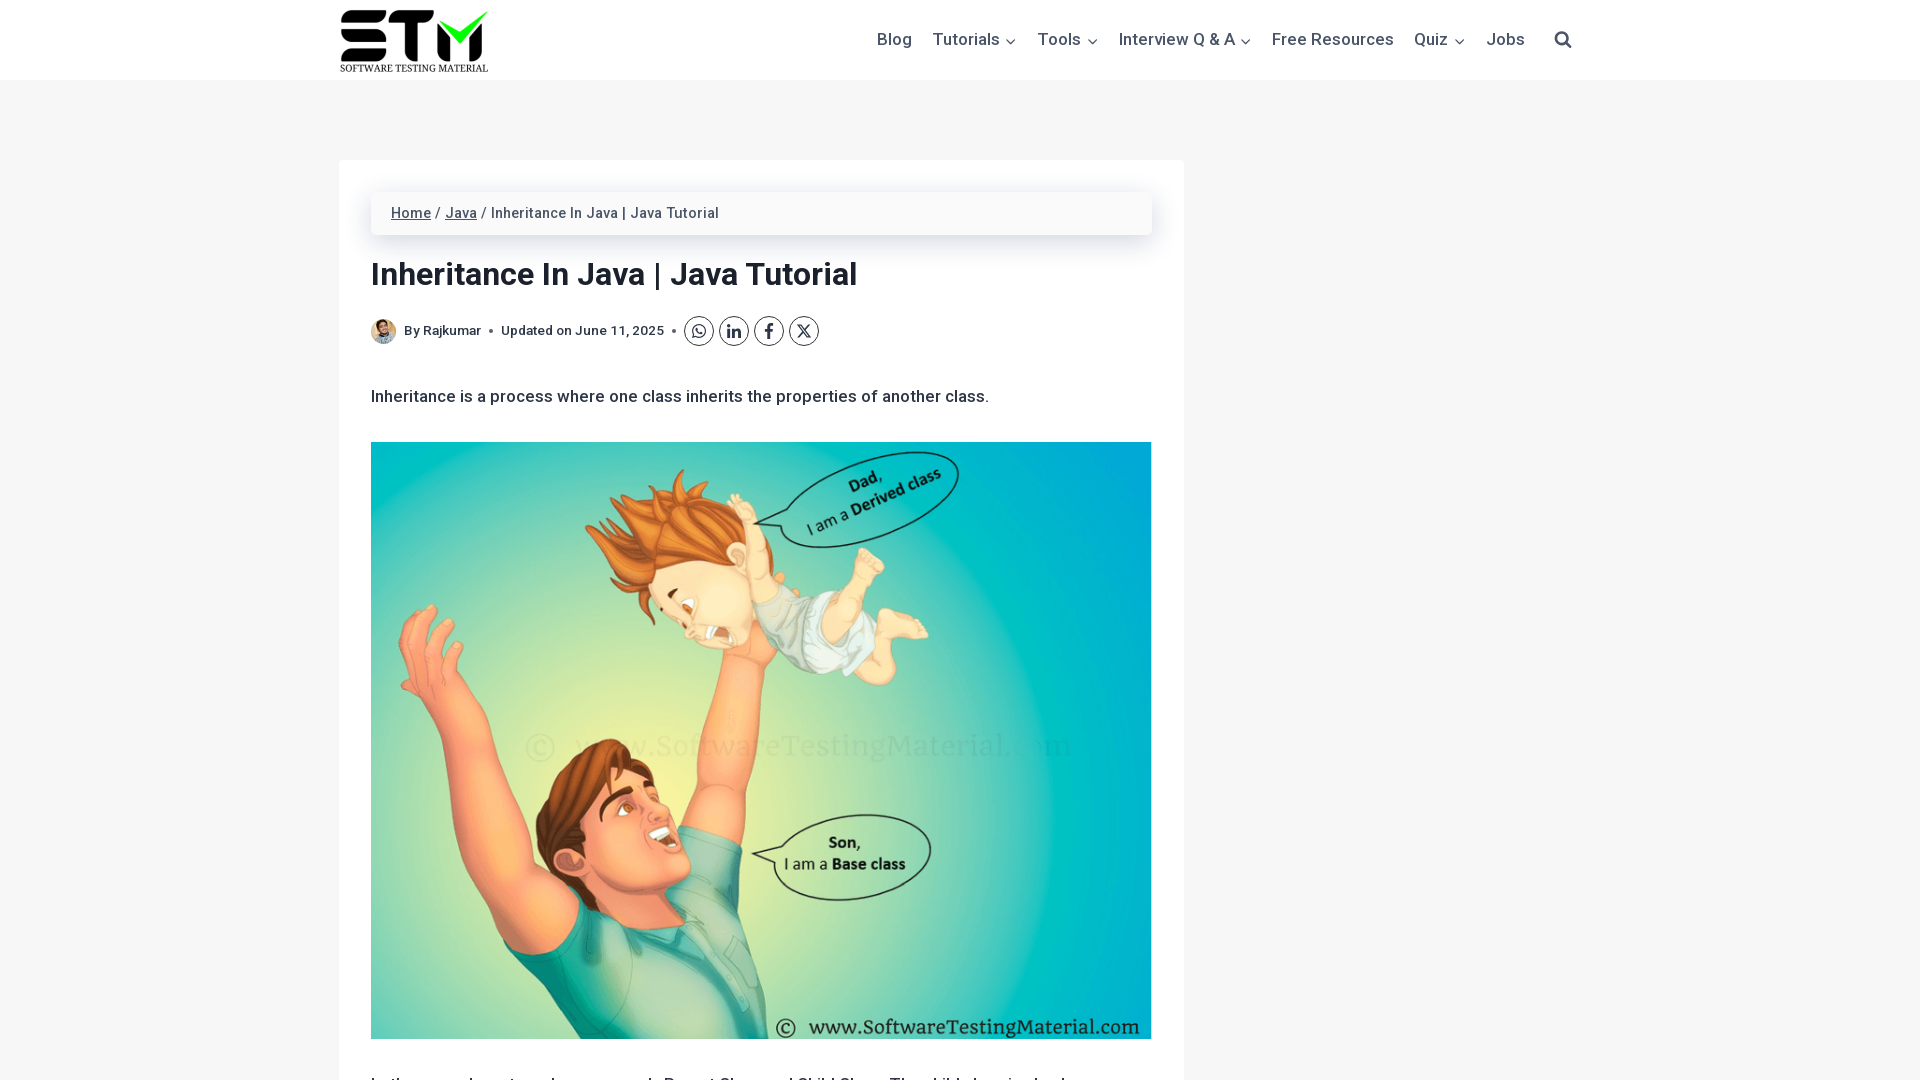

Waited for page to reach domcontentloaded state
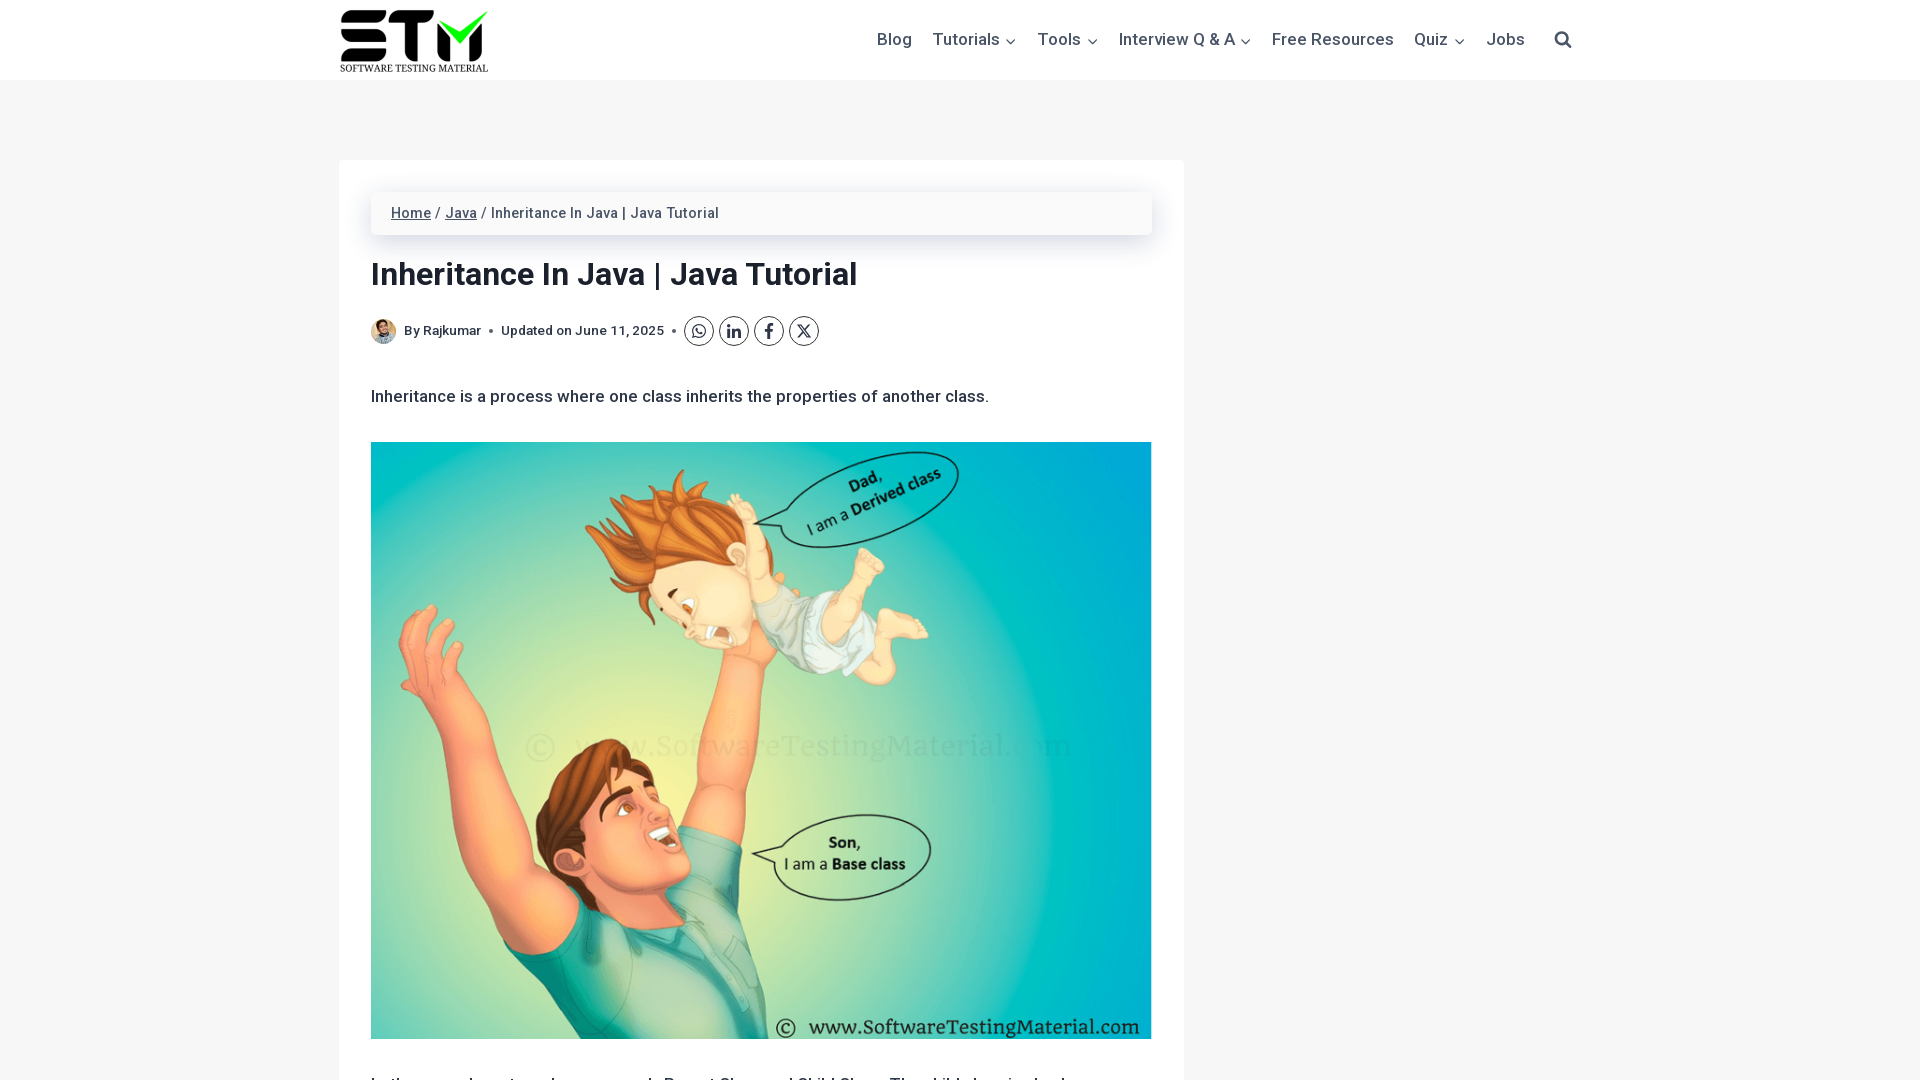

Located the Sitemap link element
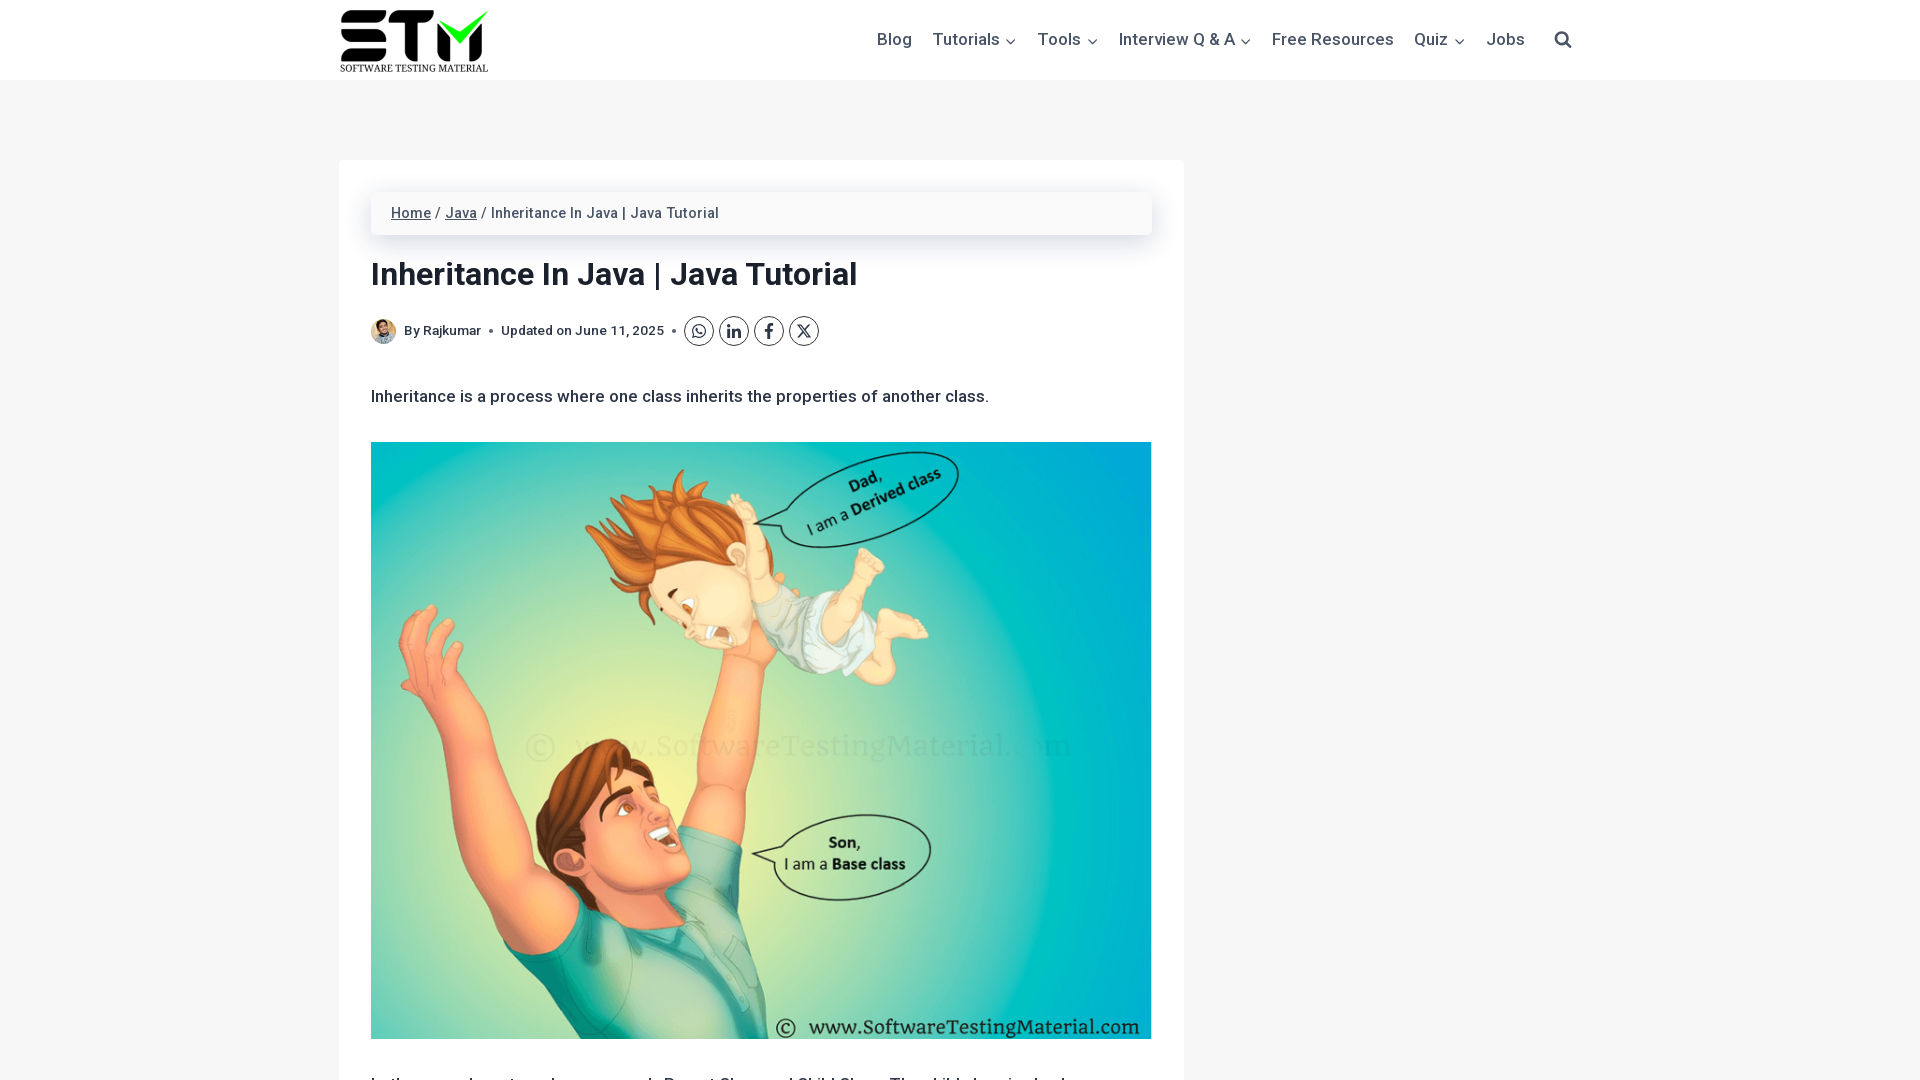

Scrolled Sitemap element into view
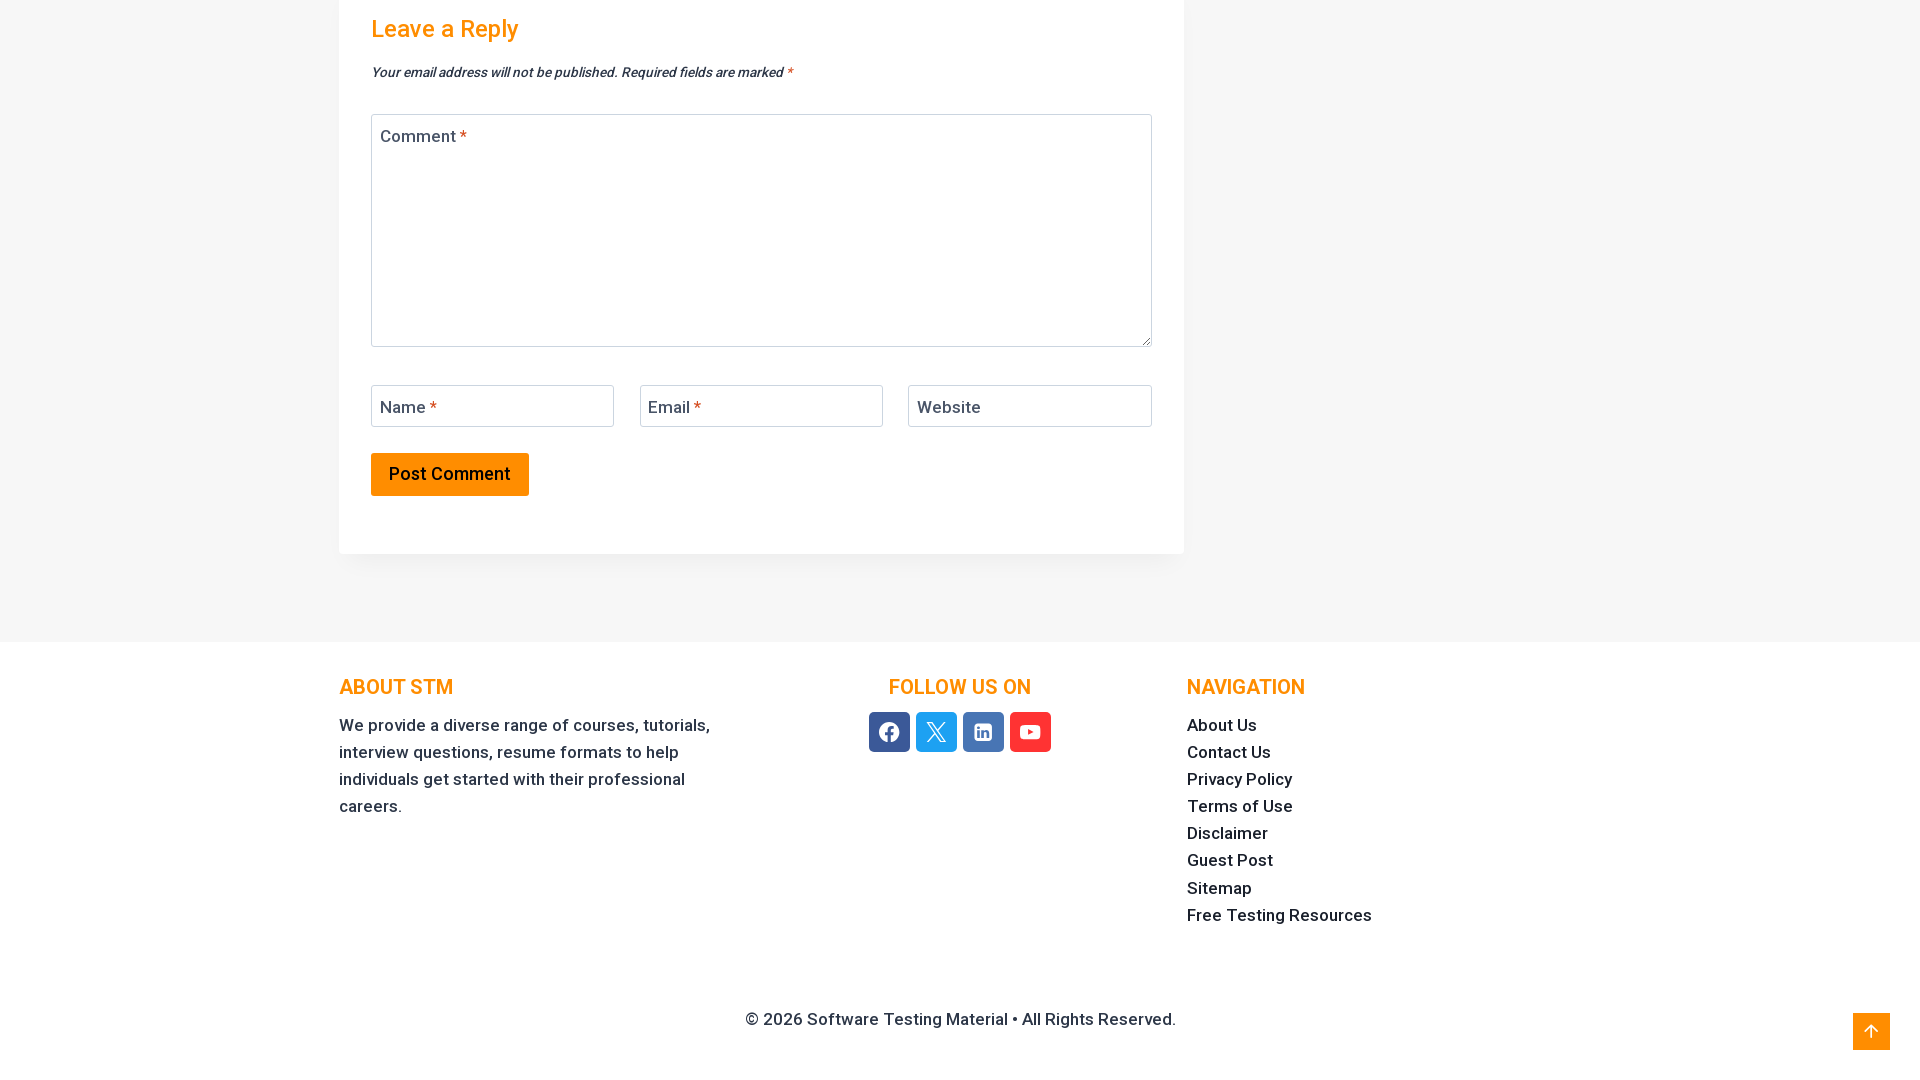

Verified that Sitemap element is visible after scroll
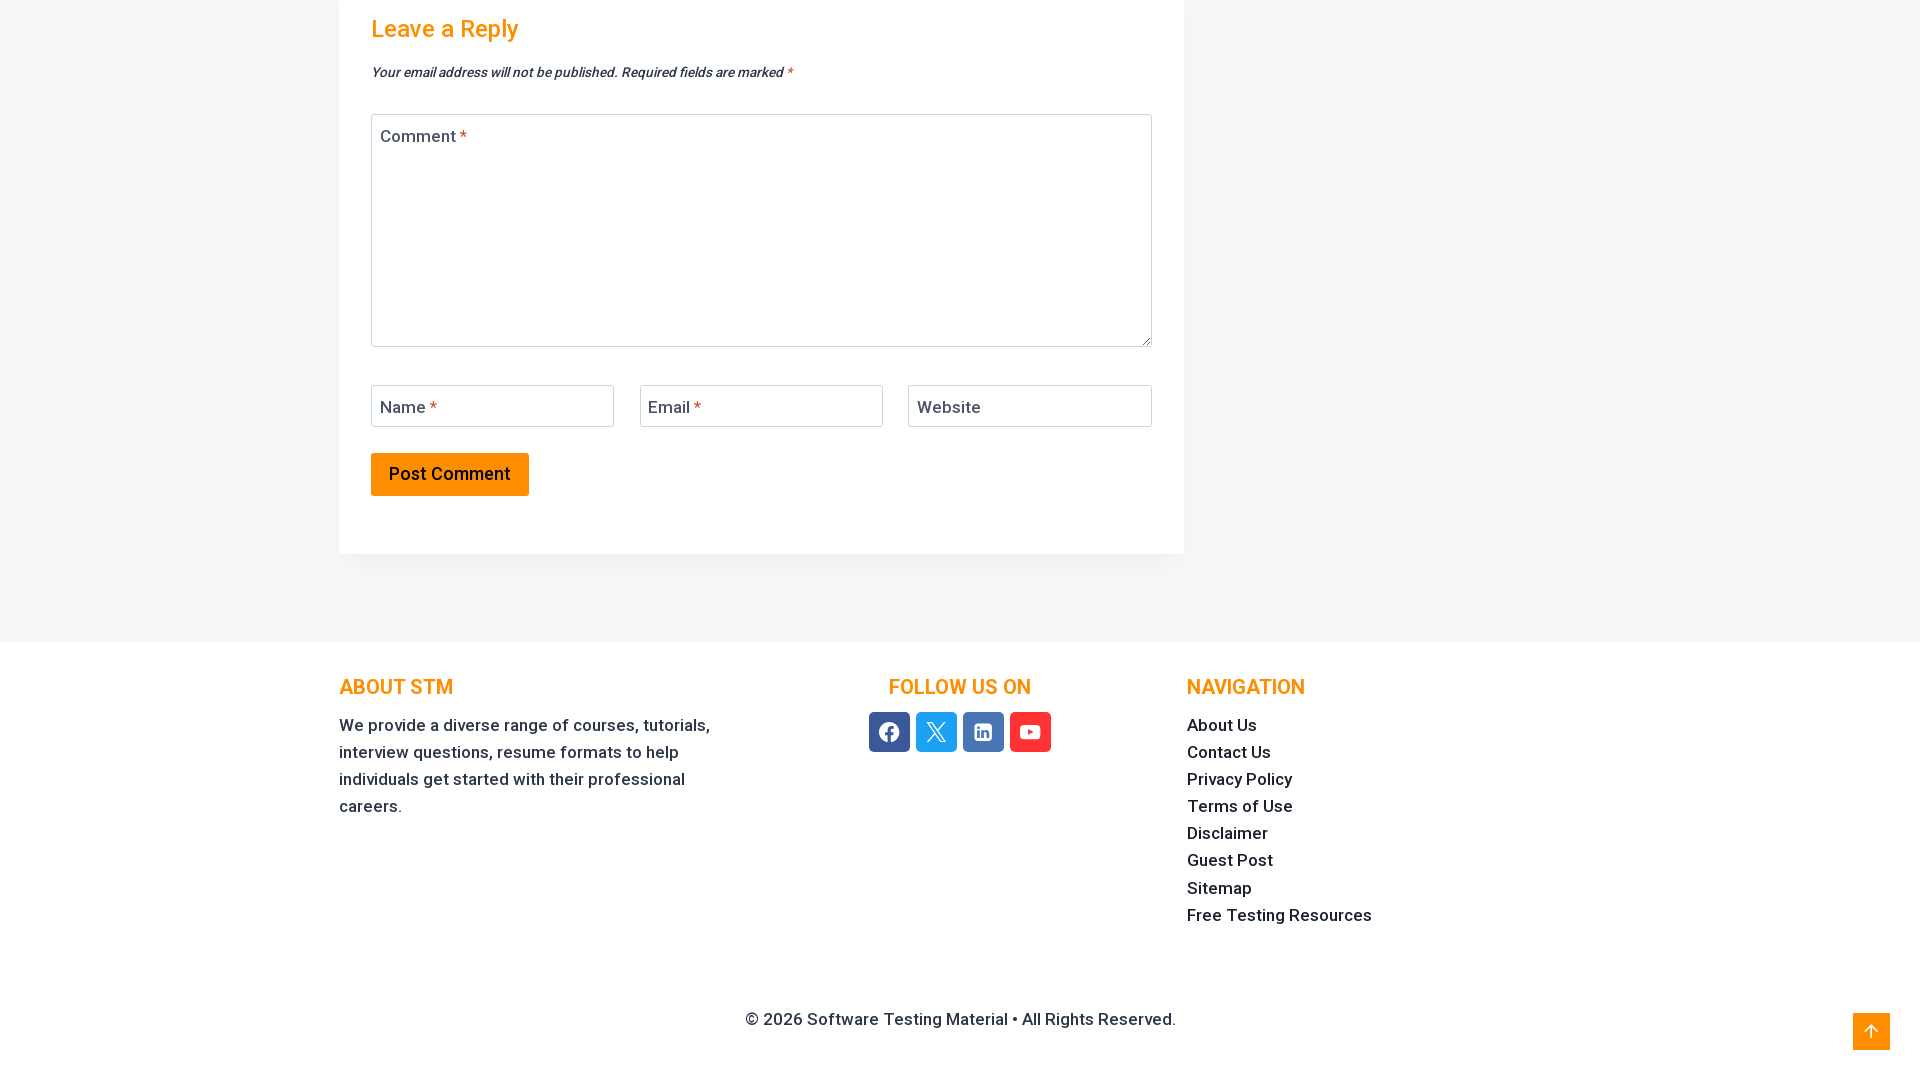

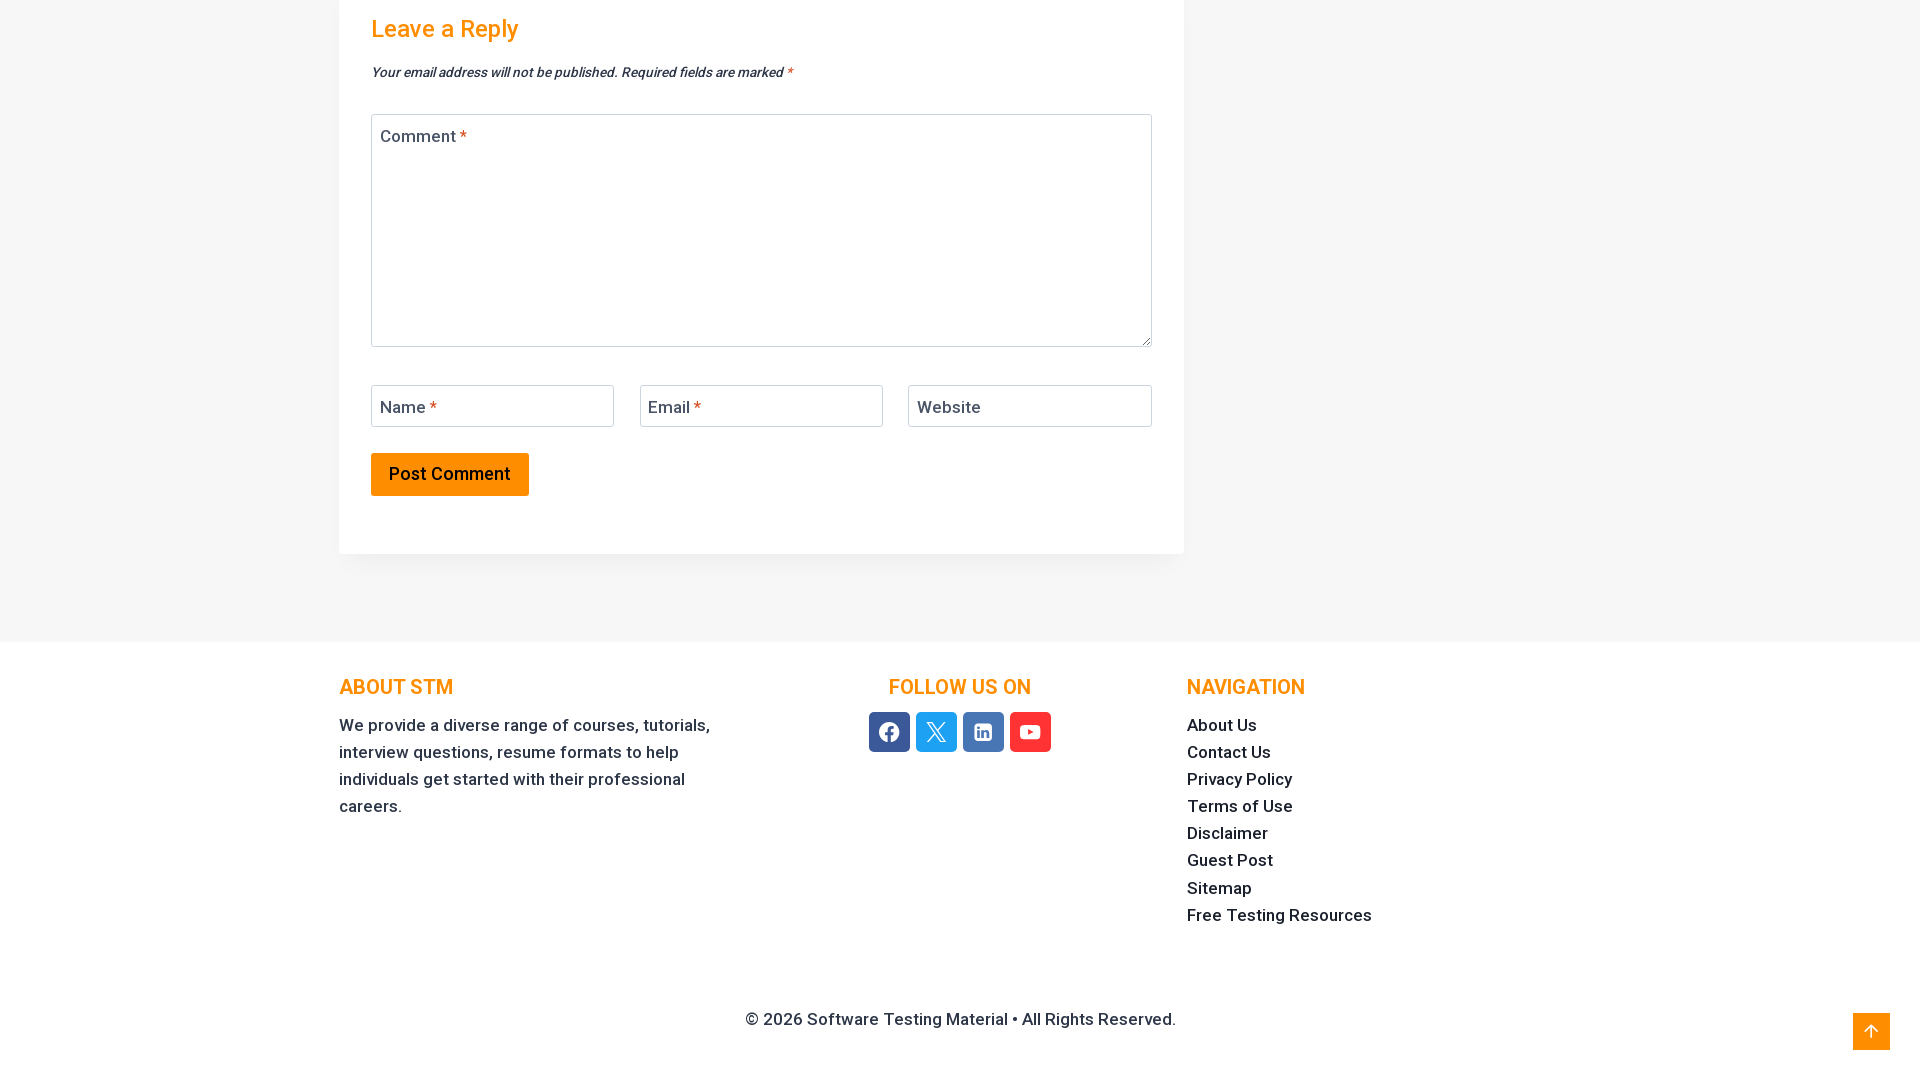